Tests display/hide functionality of a text input field by entering text, hiding the field, and then showing it again

Starting URL: https://www.letskodeit.com/practice

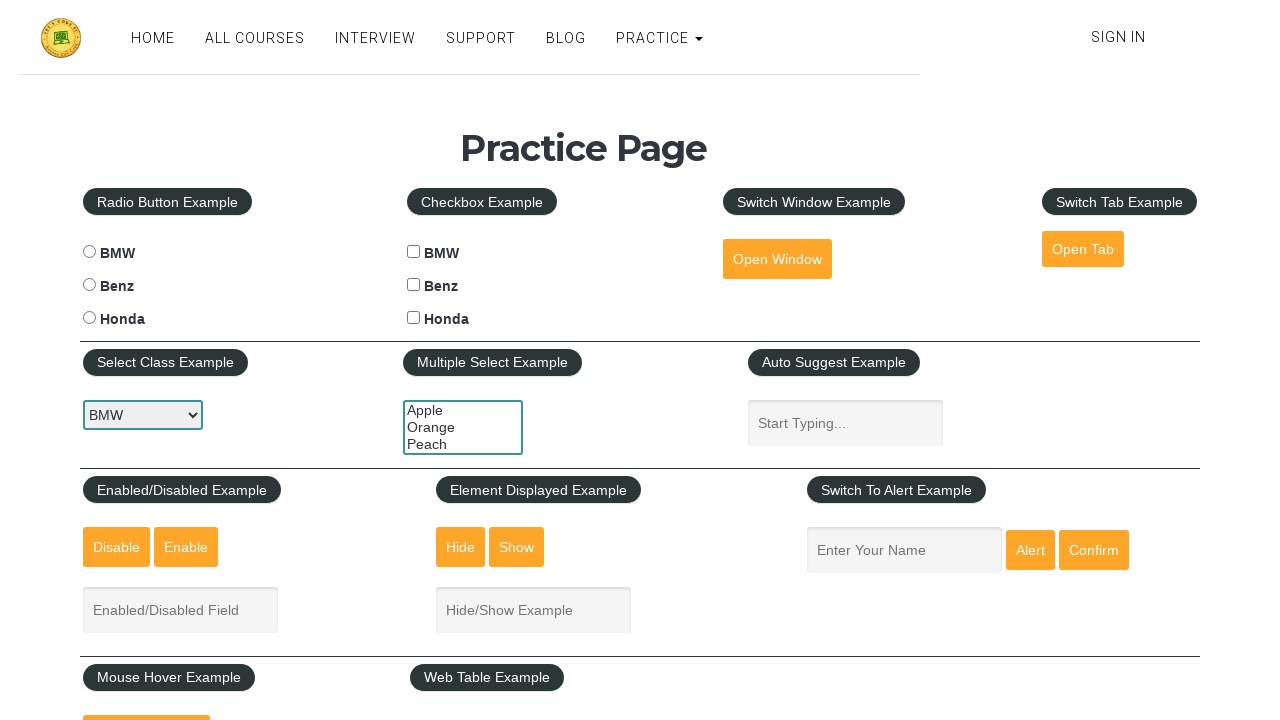

Entered 'Cyber' text in the displayed text field on #displayed-text
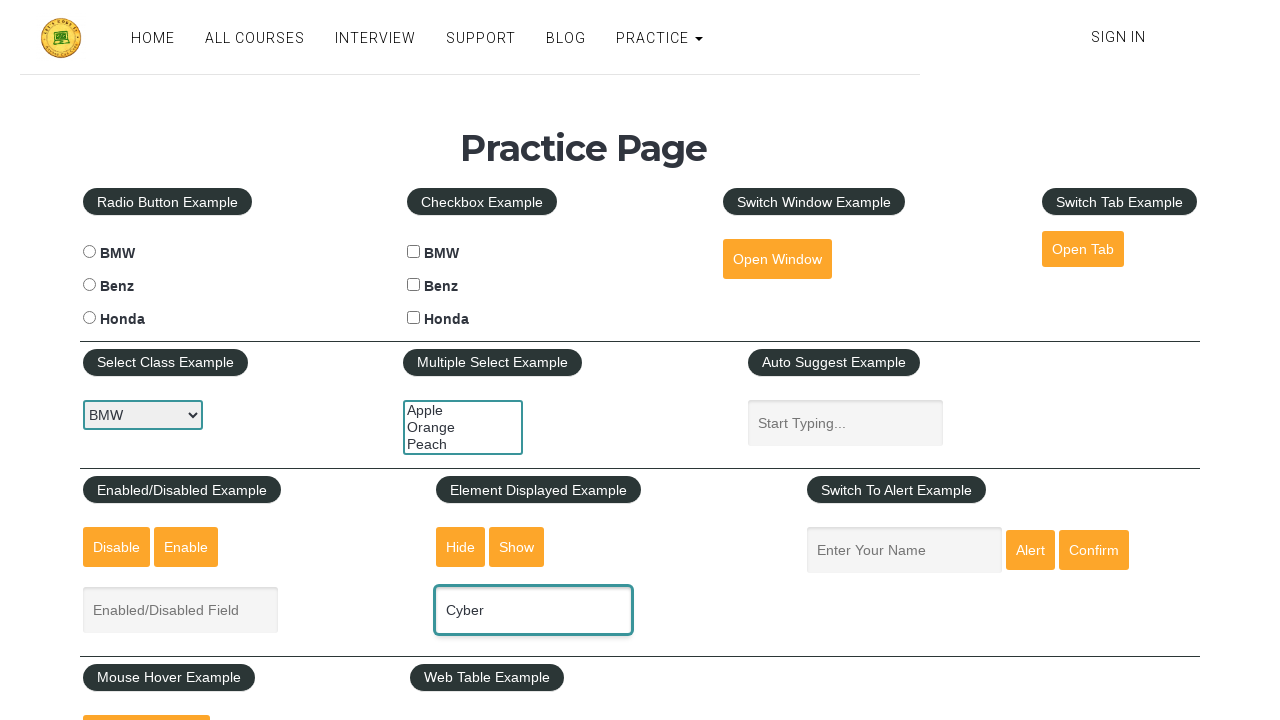

Clicked hide button to hide the text field at (461, 547) on #hide-textbox
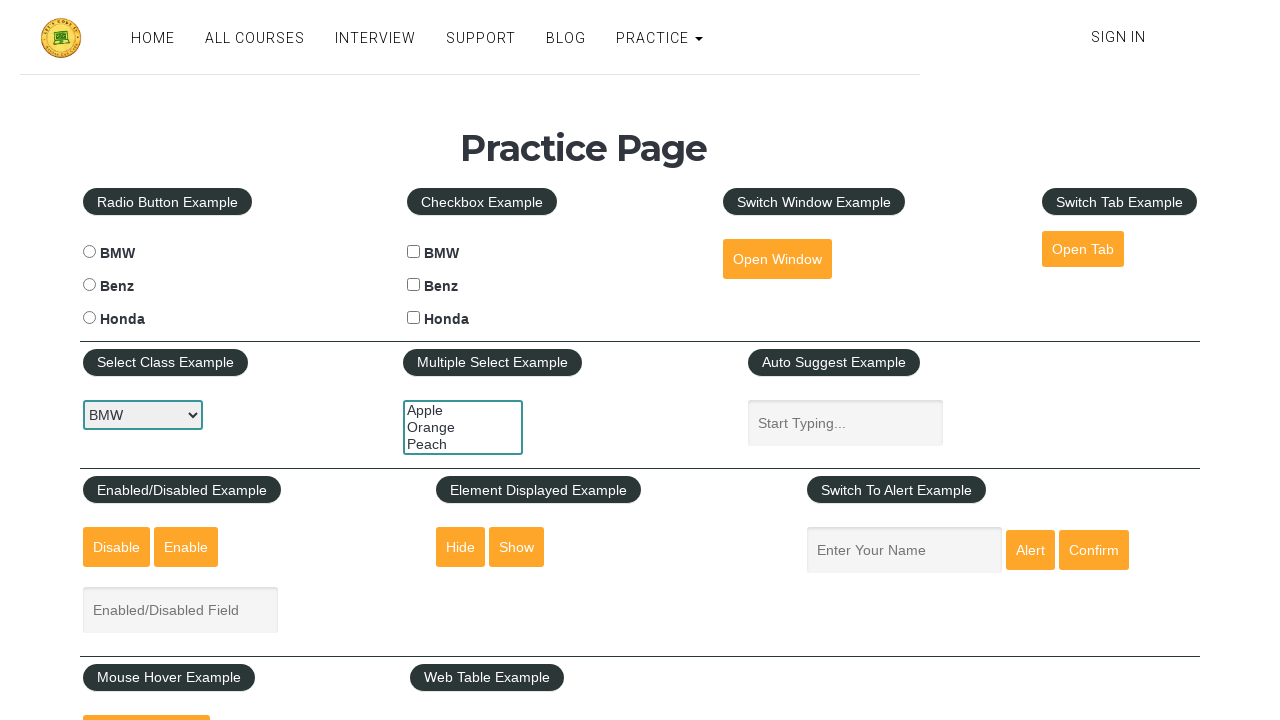

Clicked show button to display the text field again at (517, 547) on #show-textbox
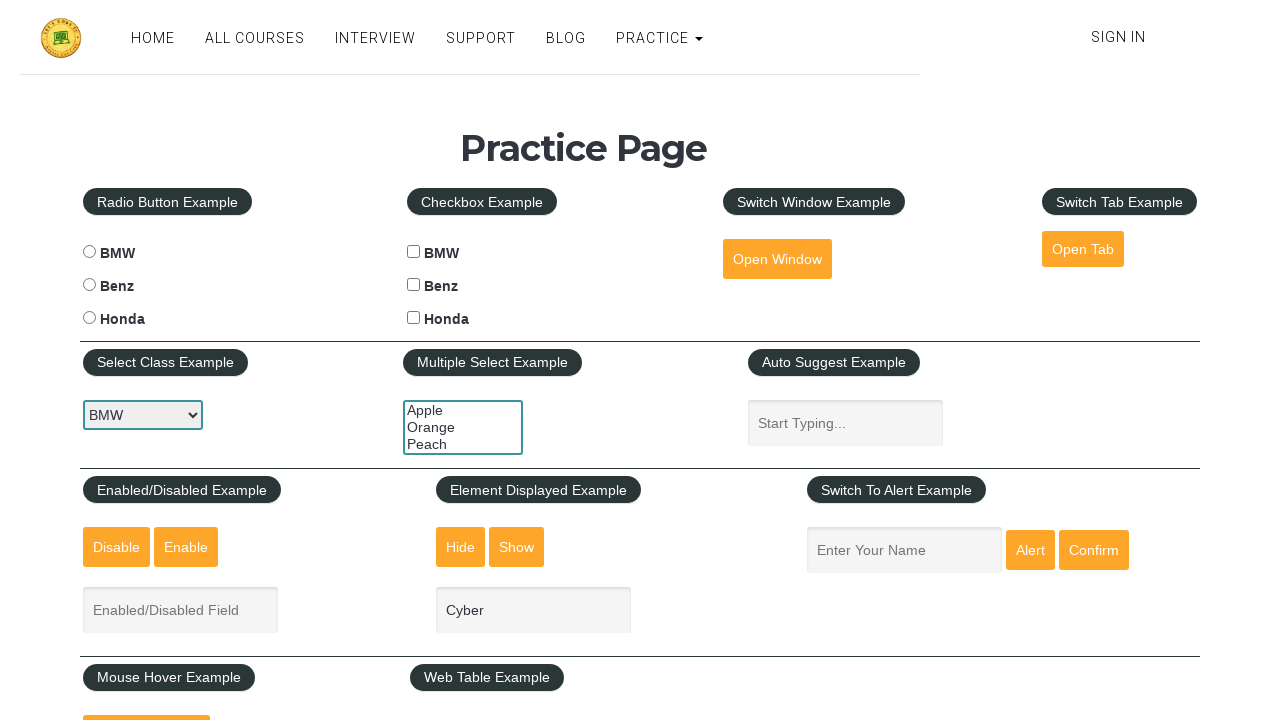

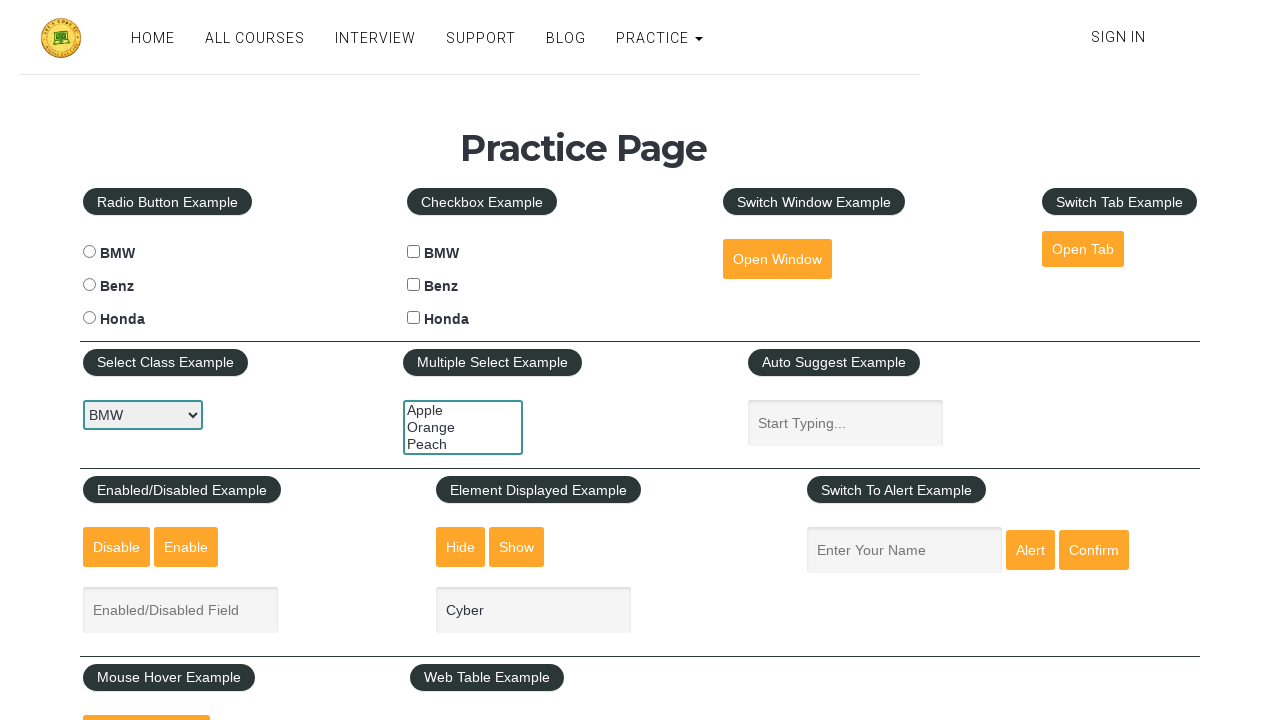